Tests Python.org search functionality by entering "pycon" in the search box and verifying results are returned

Starting URL: http://www.python.org

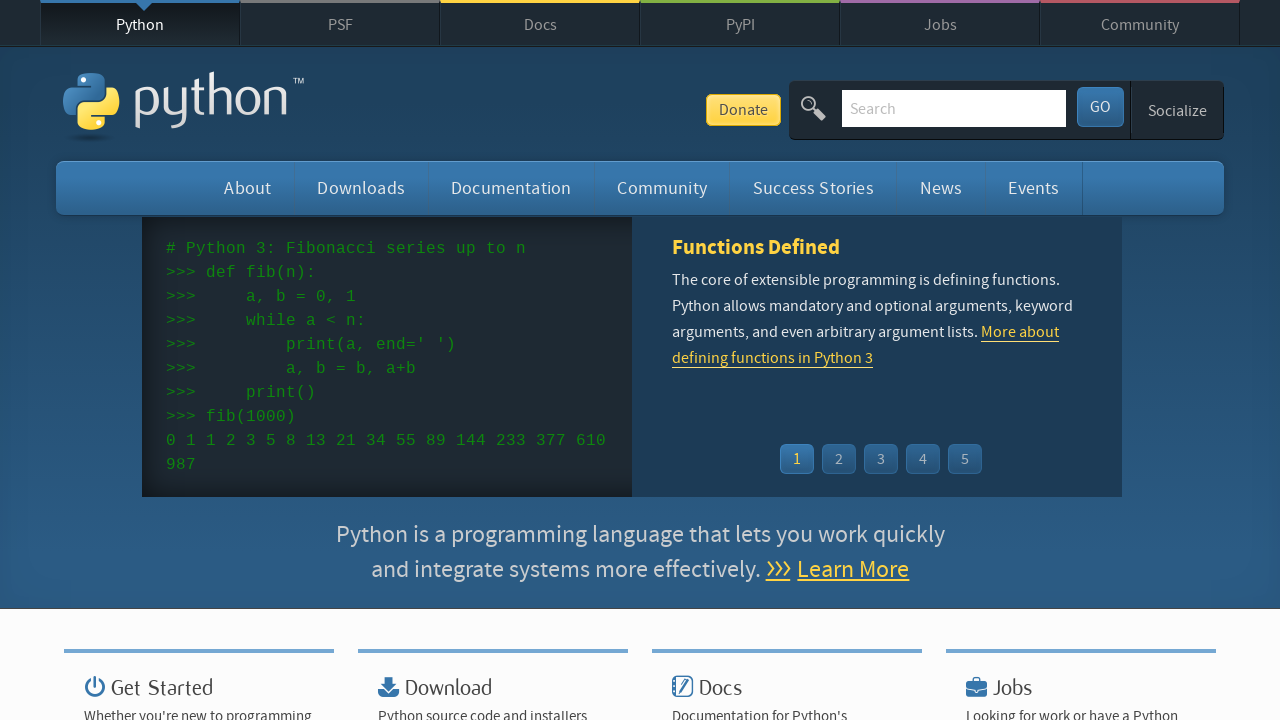

Located search input field by name 'q'
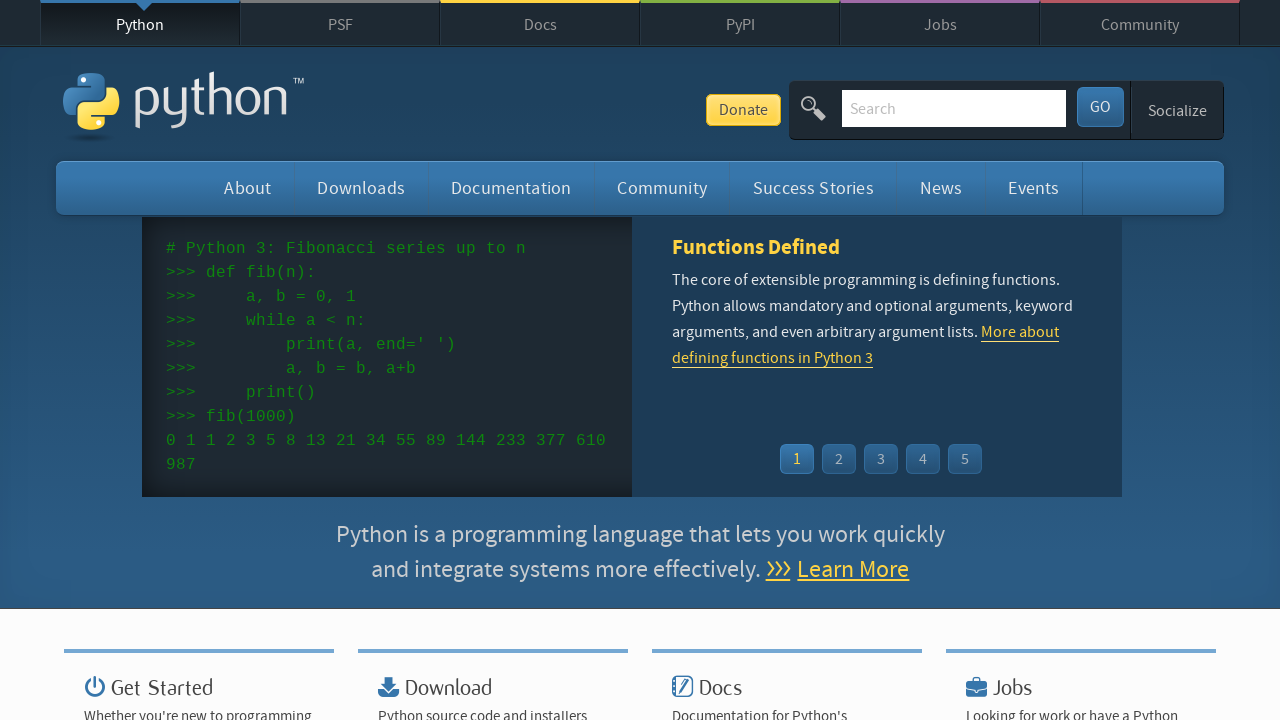

Cleared search input field on input[name="q"]
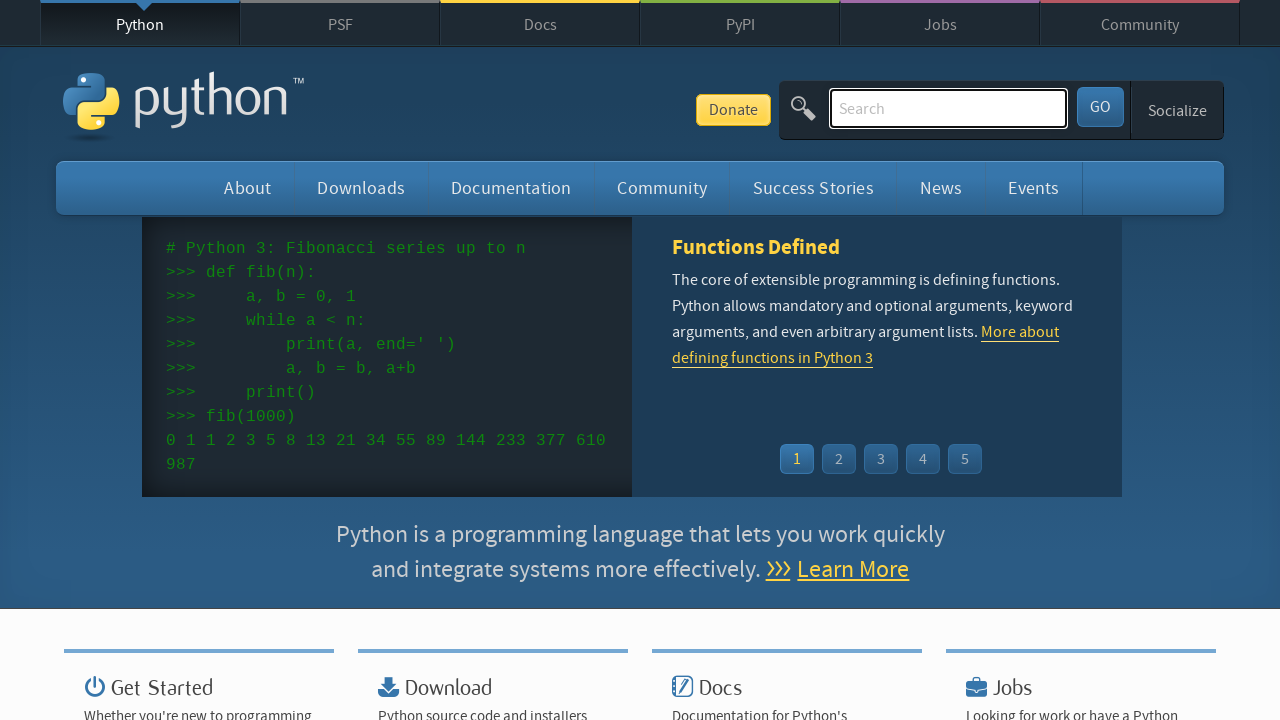

Filled search field with 'pycon' on input[name="q"]
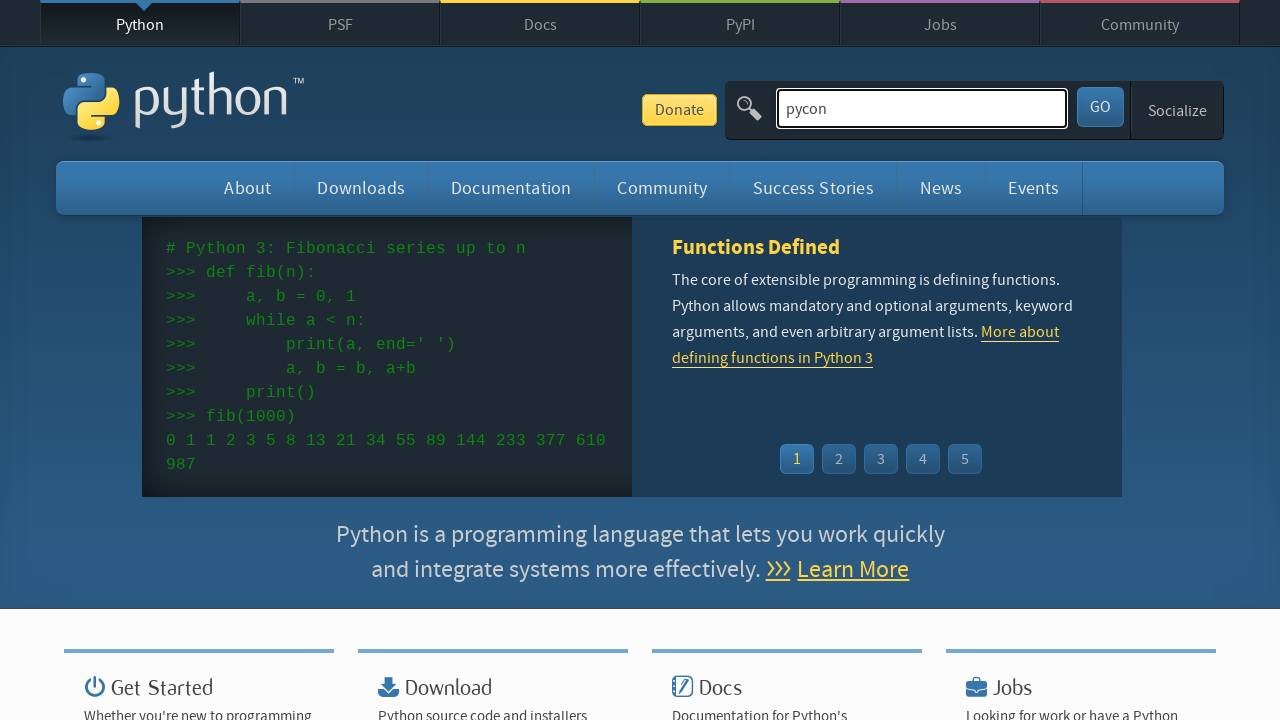

Pressed Enter to submit search on input[name="q"]
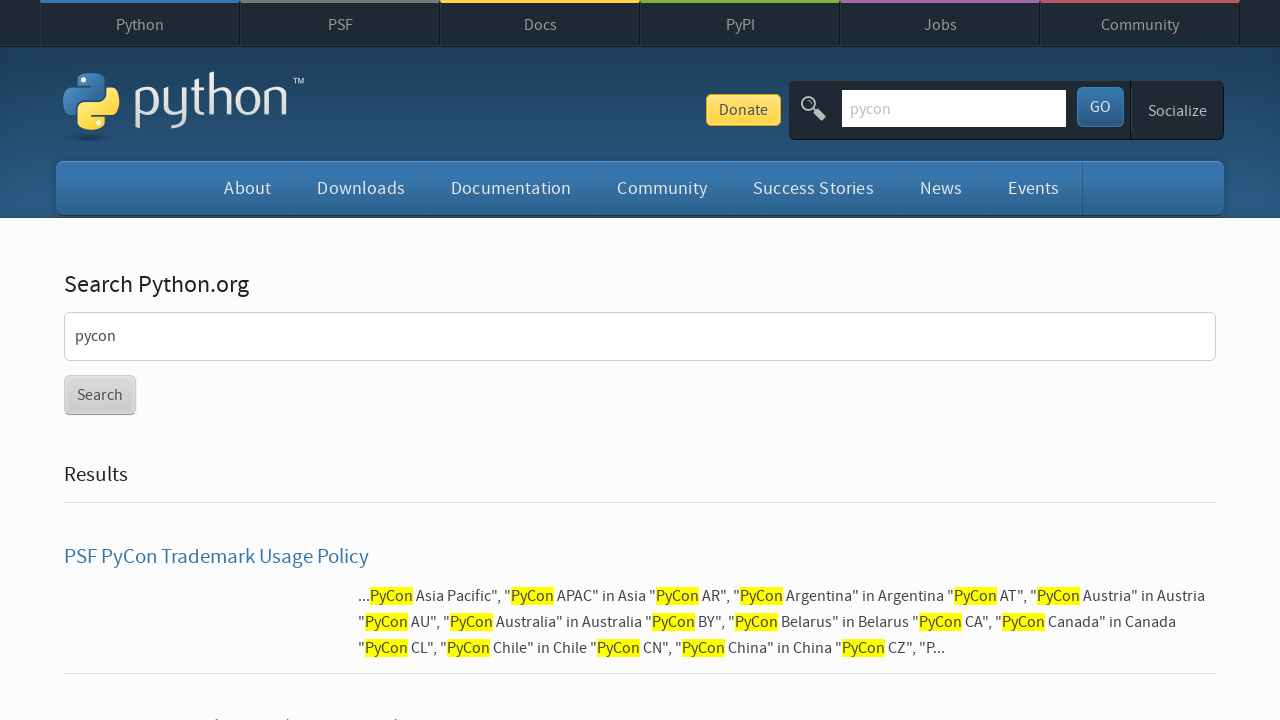

Waited for page to reach networkidle state
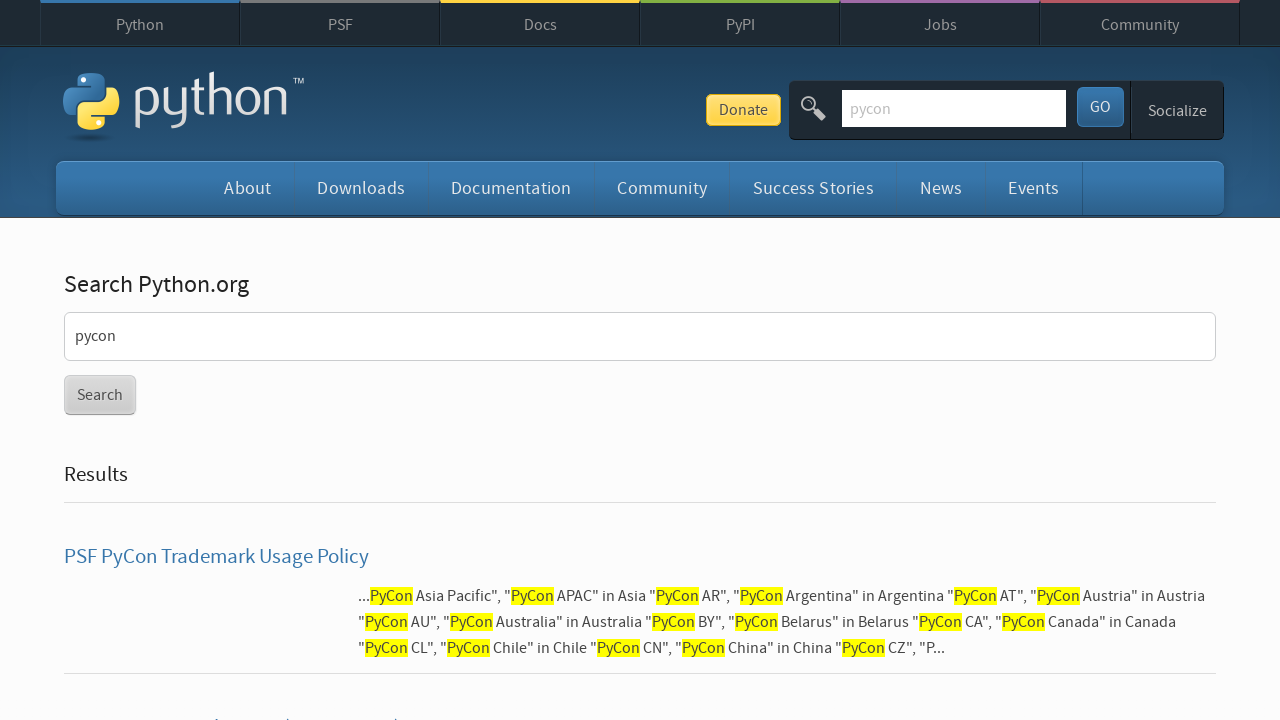

Verified search results are present (no 'No results found' message)
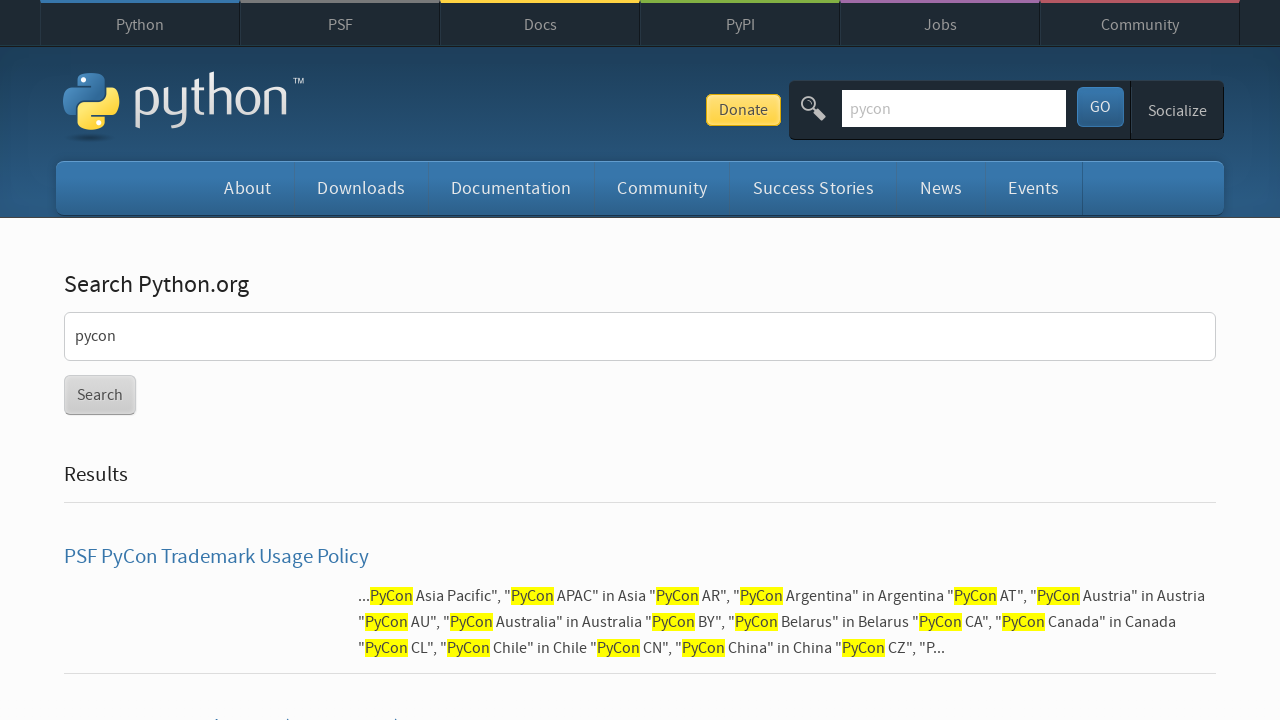

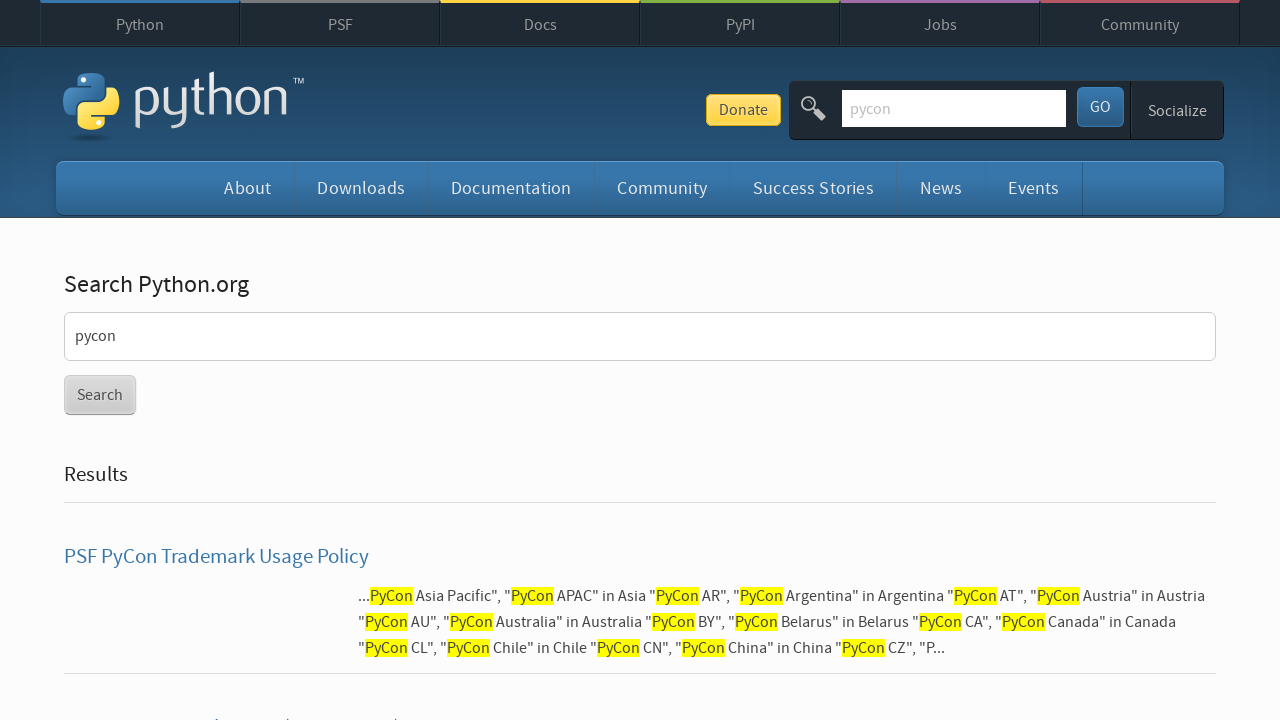